Tests browser window and tab handling by opening new tabs/windows and switching between them to verify content

Starting URL: https://demoqa.com/browser-windows

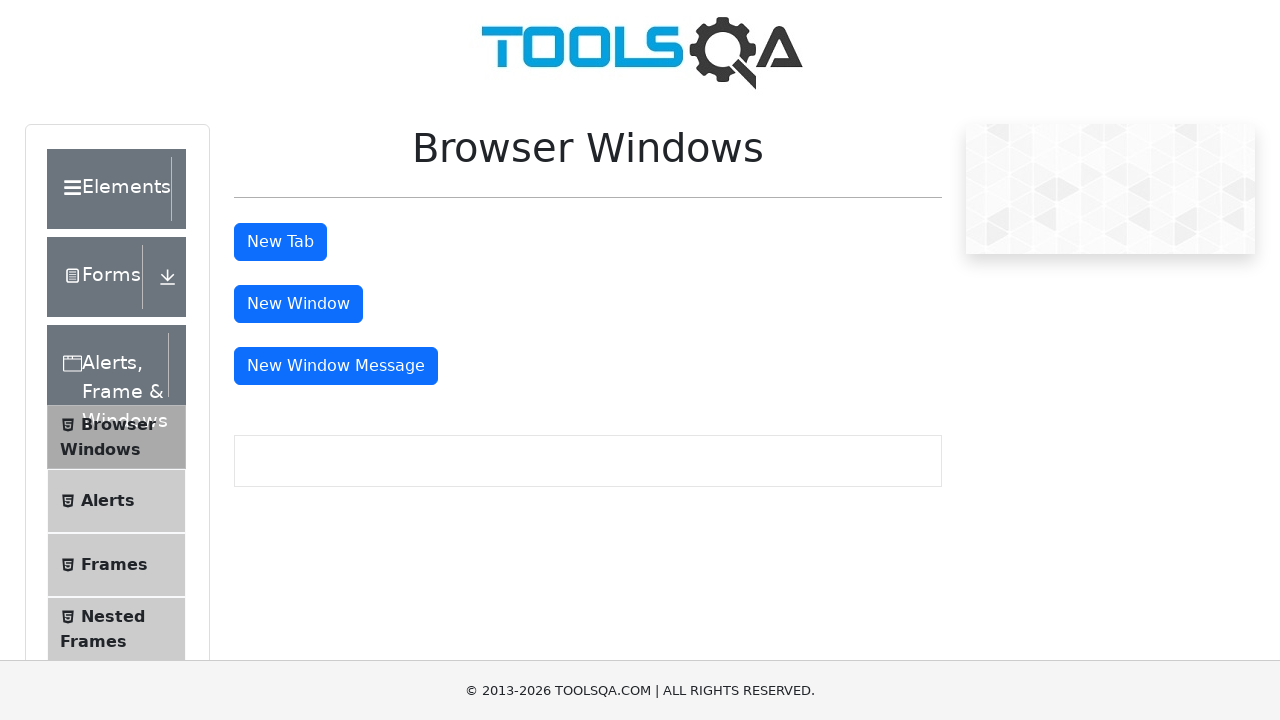

Clicked button to open new tab at (280, 242) on #tabButton
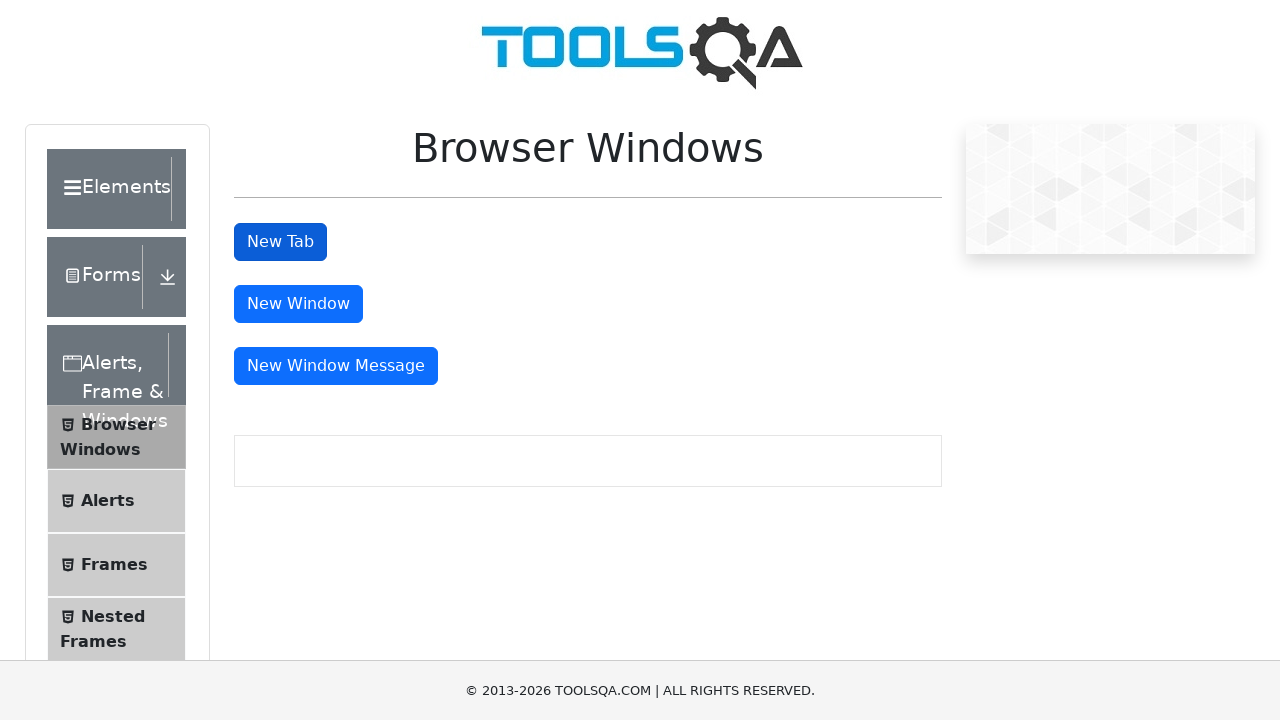

Clicked button to open new window at (298, 304) on #windowButton
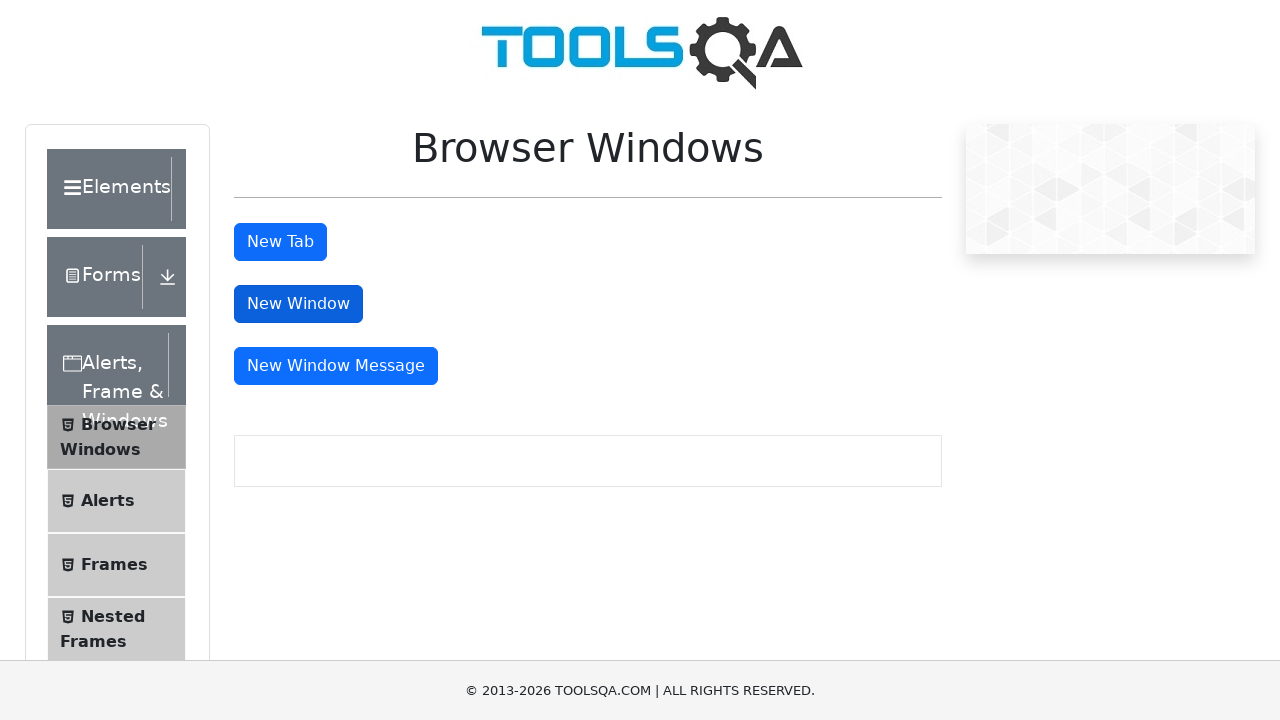

Clicked button to open message window at (336, 366) on #messageWindowButton
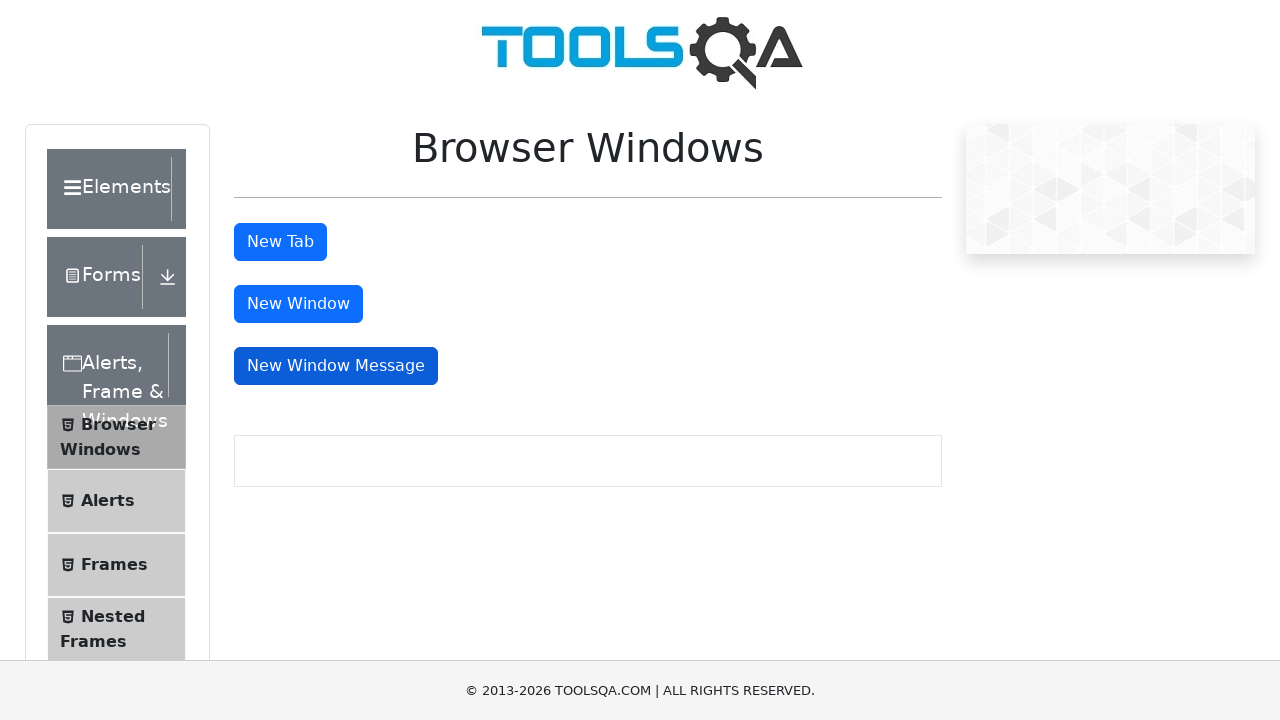

Retrieved all open pages/tabs from context
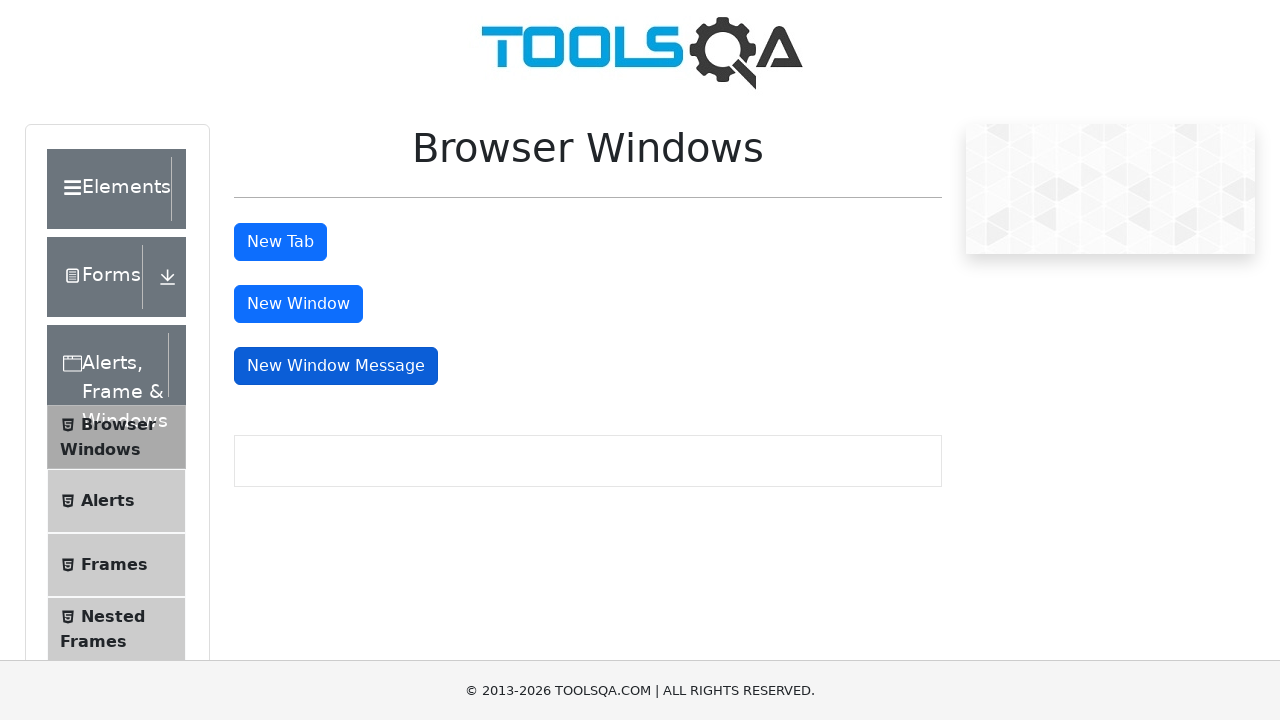

Brought opened page/tab to front
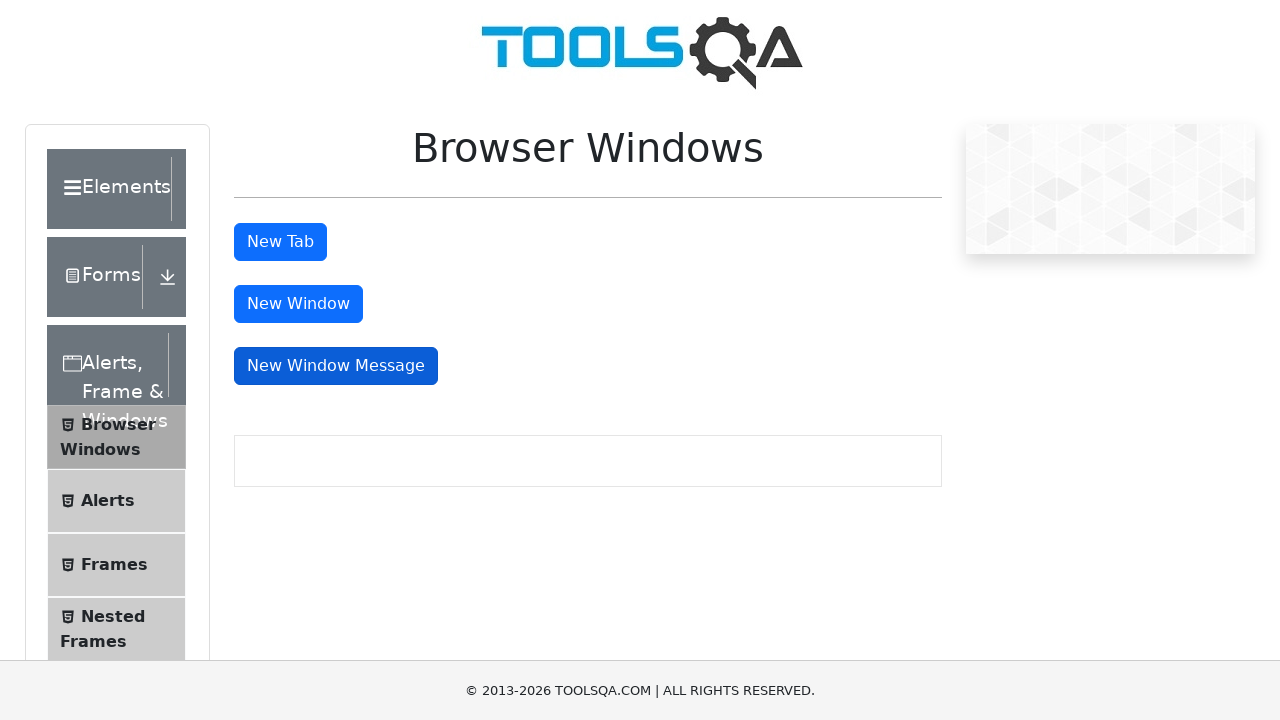

Waited for and found sample heading element
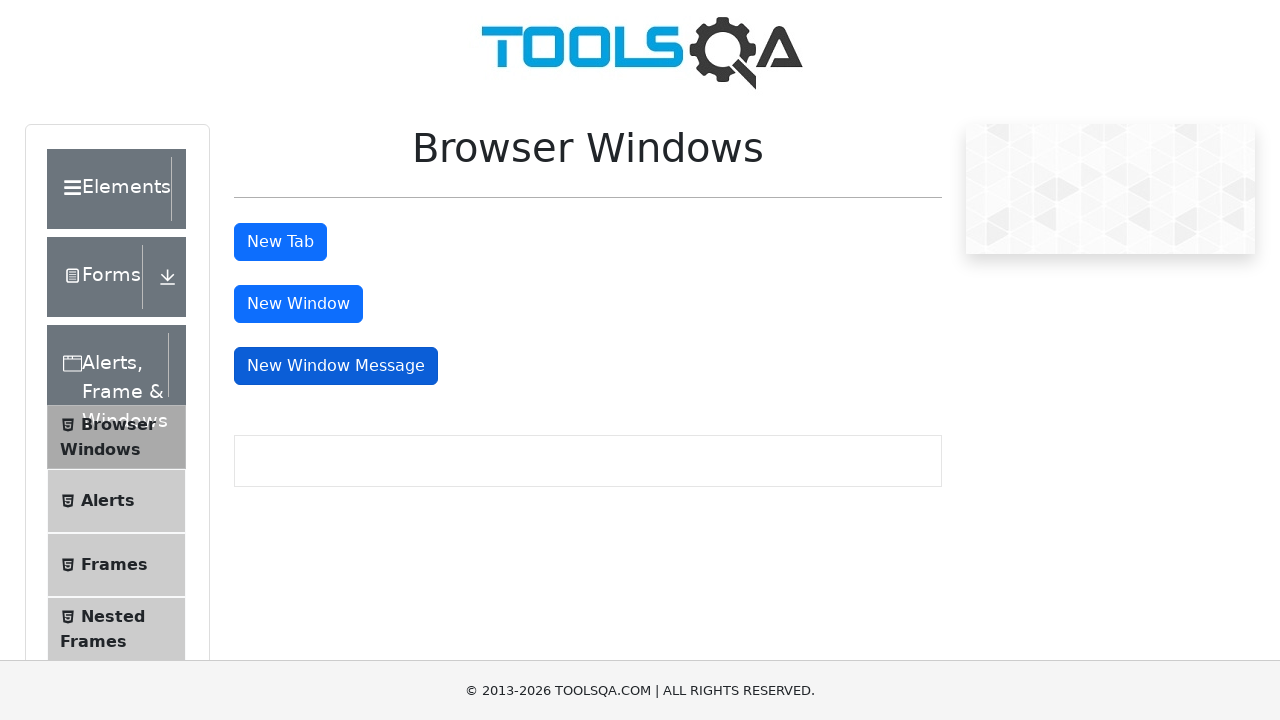

Retrieved heading text: This is a sample page
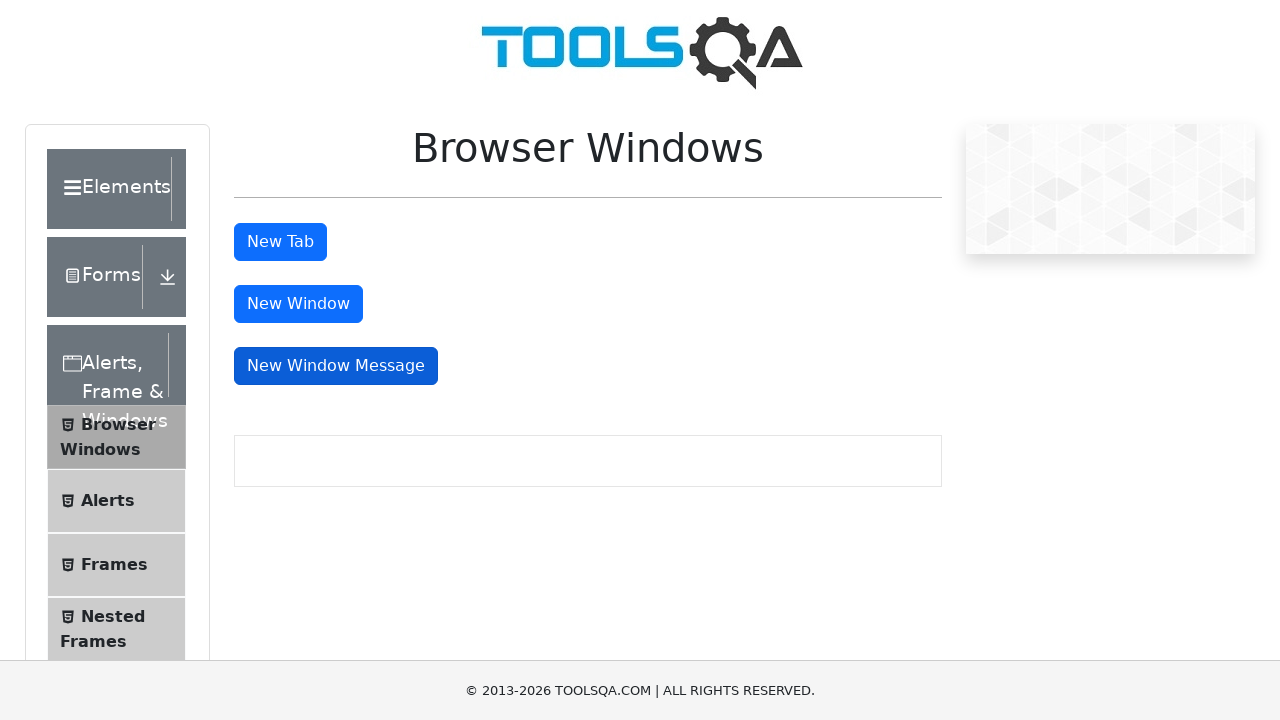

Brought opened page/tab to front
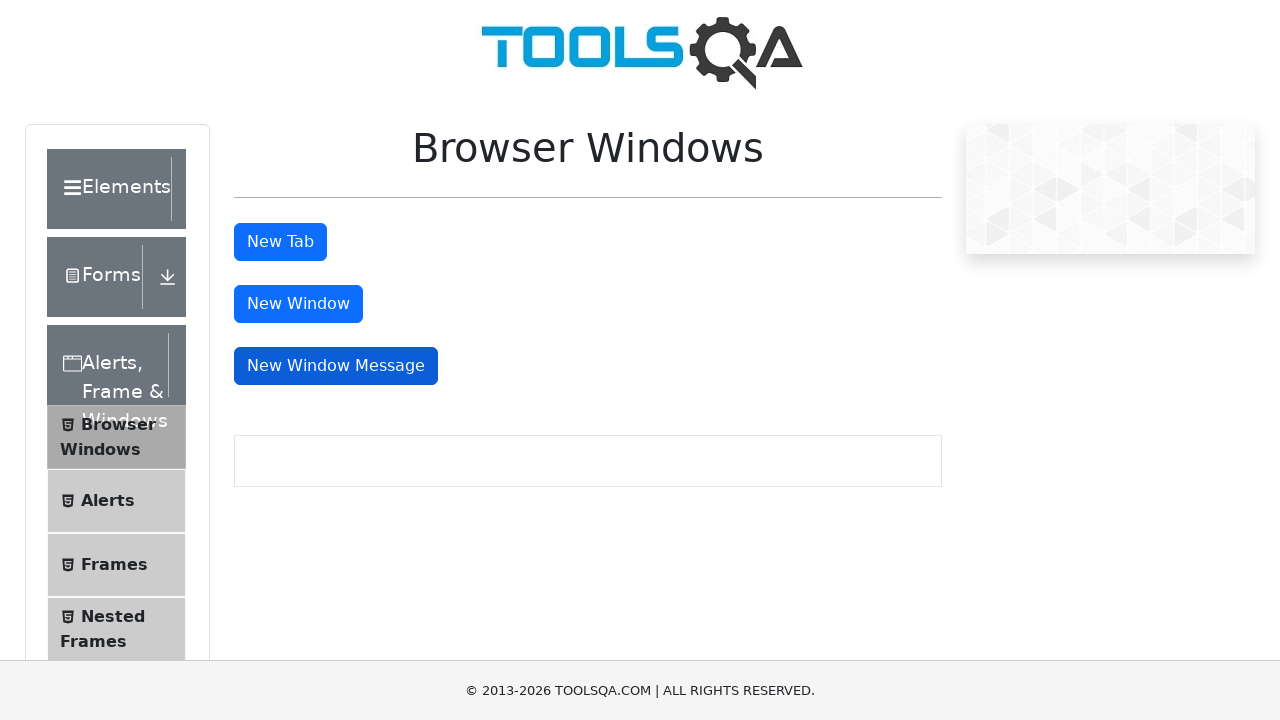

Waited for and found sample heading element
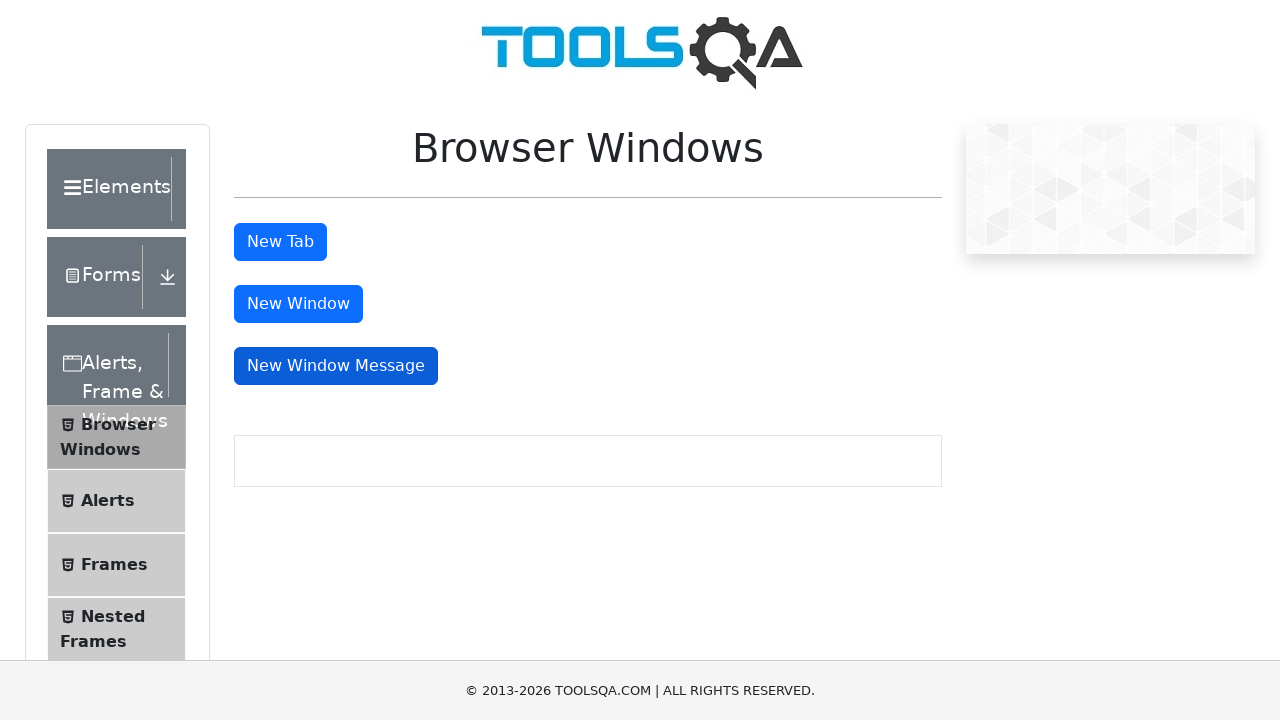

Retrieved heading text: This is a sample page
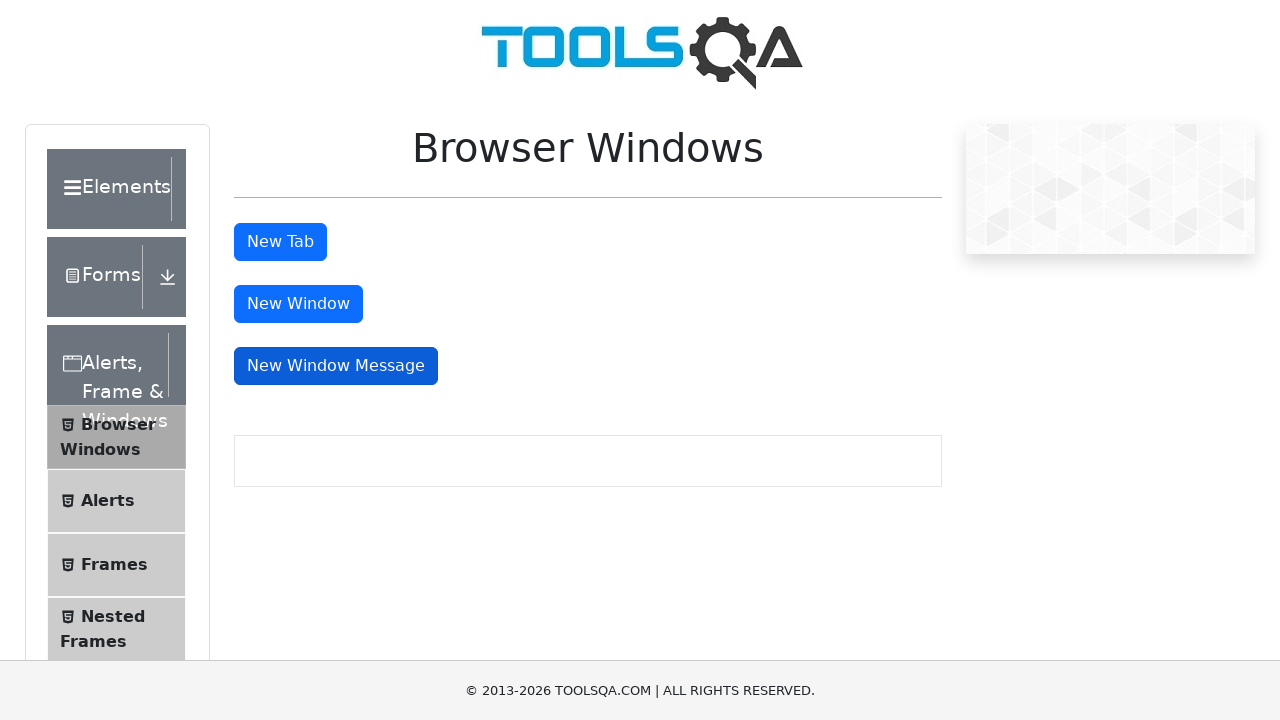

Brought opened page/tab to front
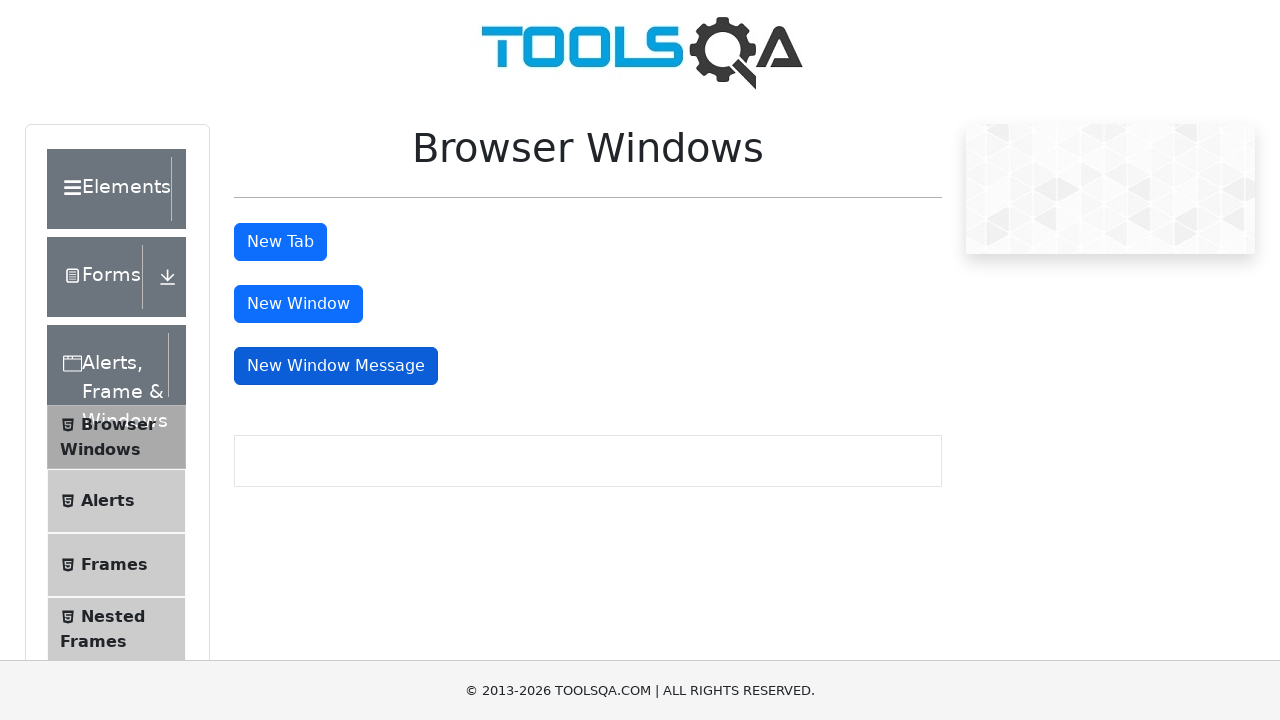

Sample heading element not found - this may be the message window
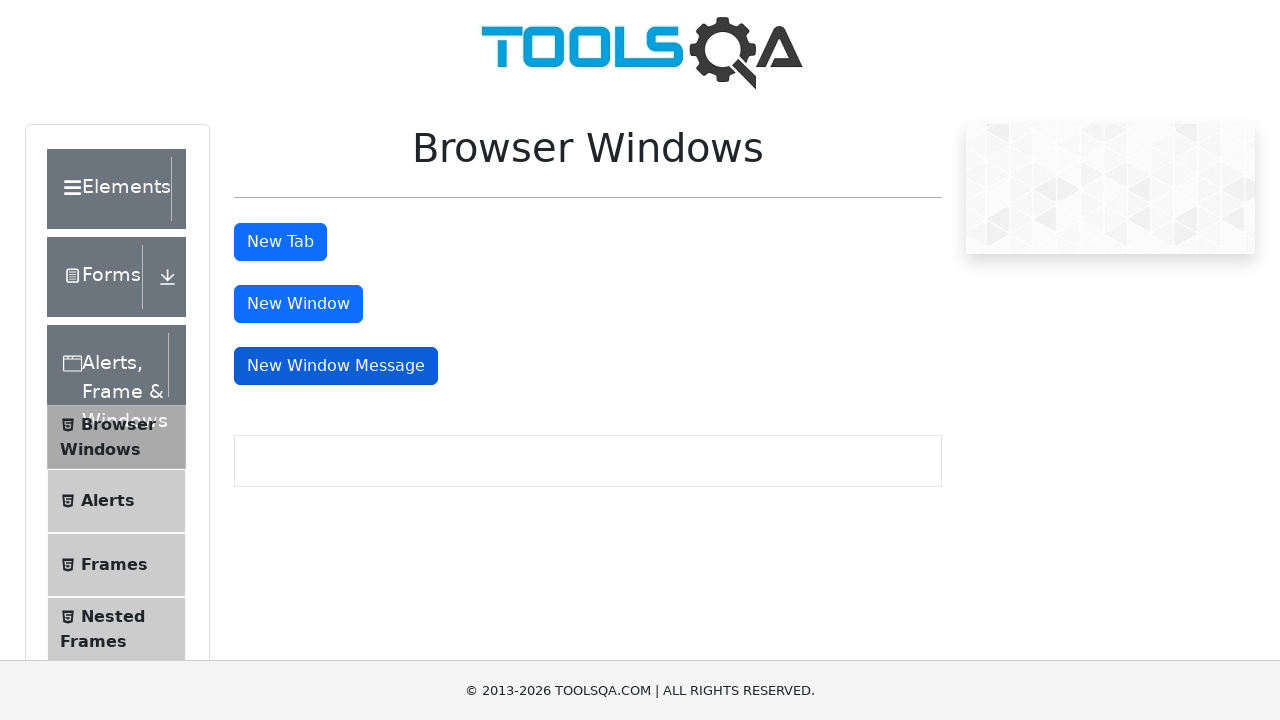

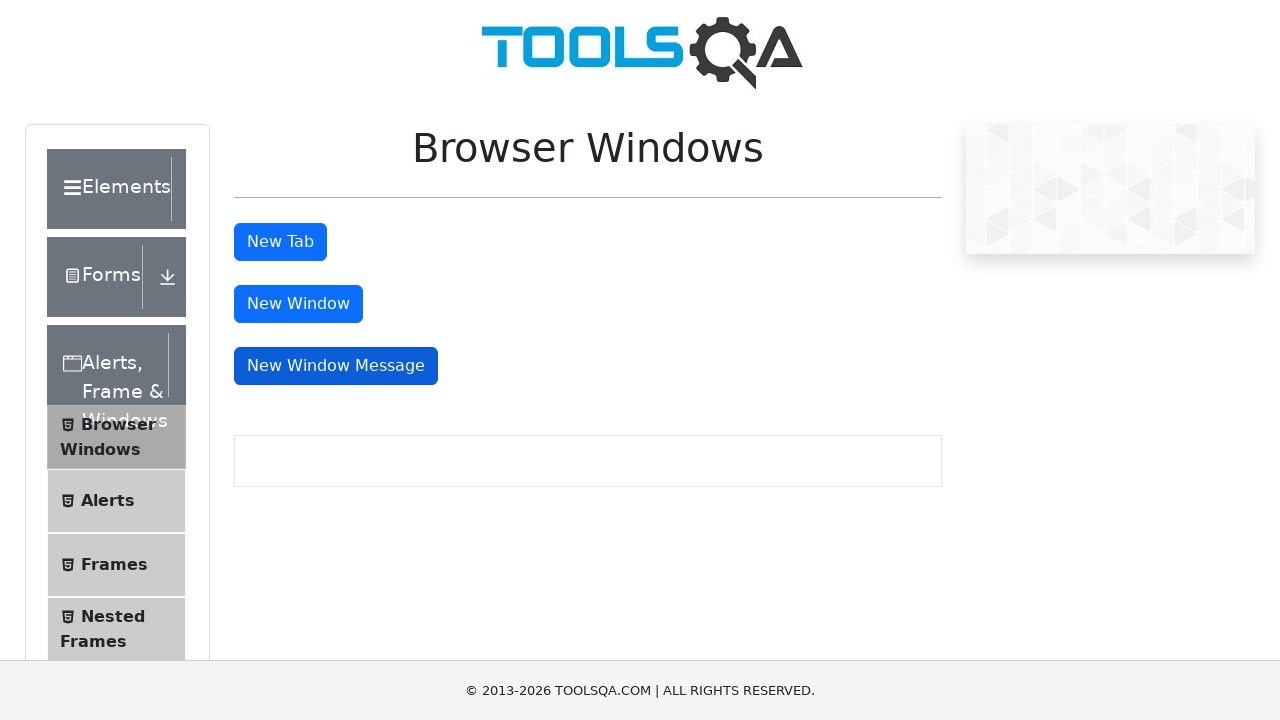